Tests a comprehensive form submission on a Selenium practice website, filling in personal details (name, age, email), selecting gender and experience level via radio buttons, checking profession checkbox, selecting from dropdown menus, and submitting the form.

Starting URL: https://seleniumui.moderntester.pl/form.php

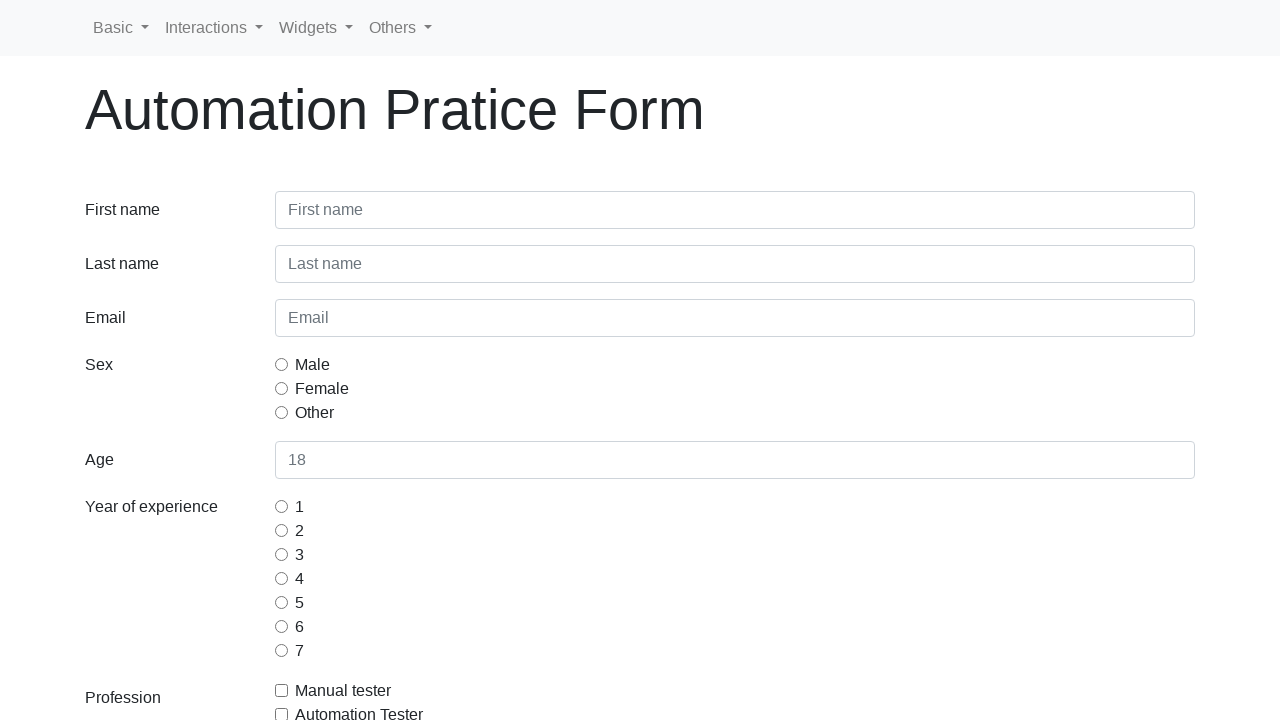

Filled first name field with 'Jan' on #inputFirstName3
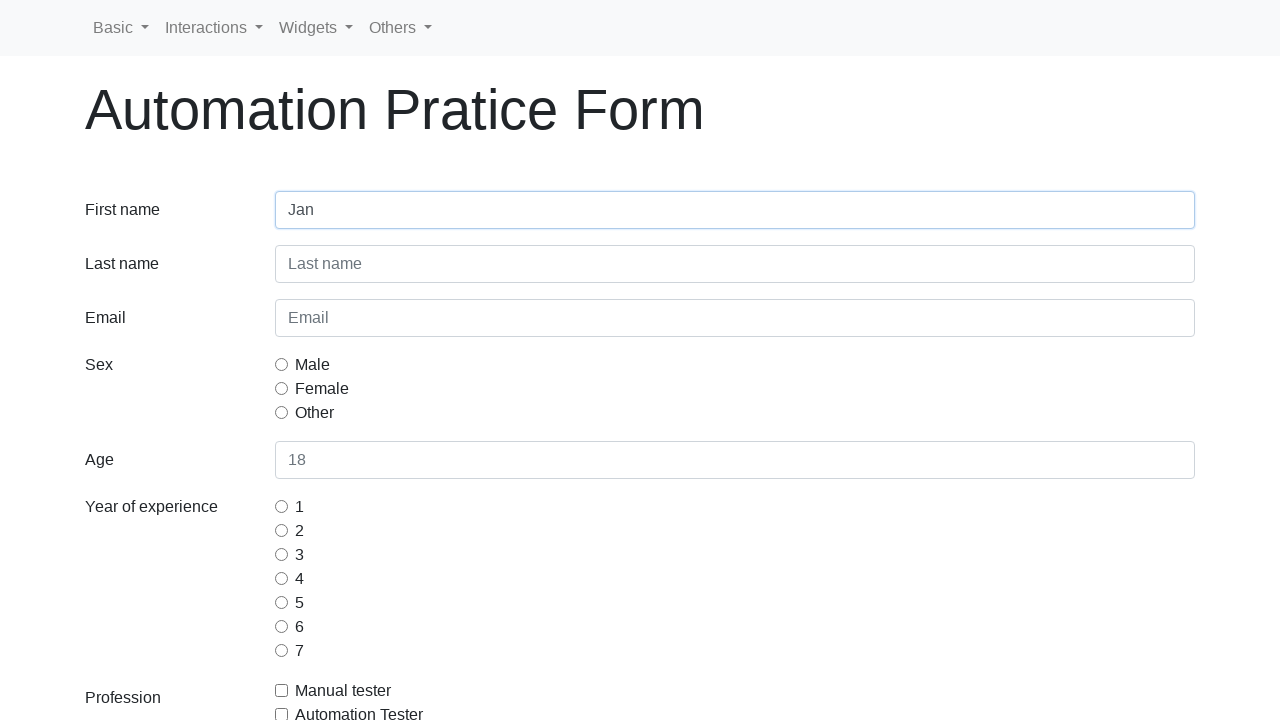

Filled last name field with 'Kowalski' on #inputLastName3
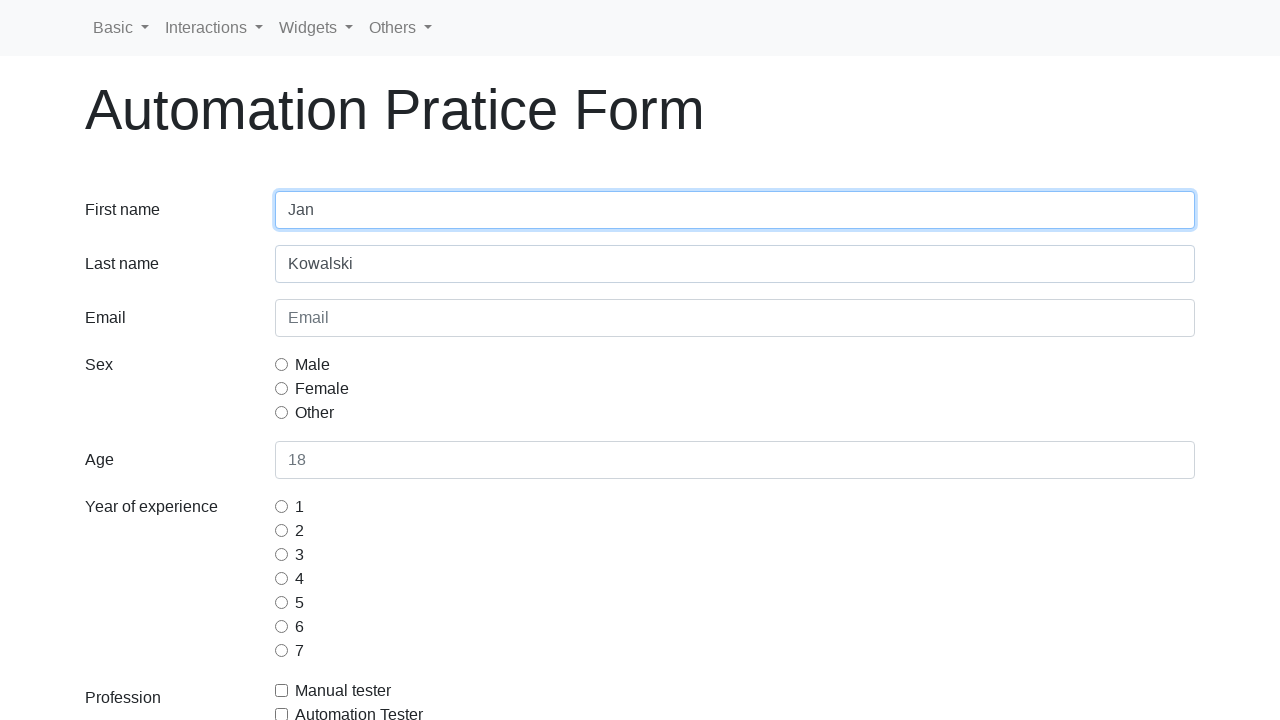

Filled age field with '20' on #inputAge3
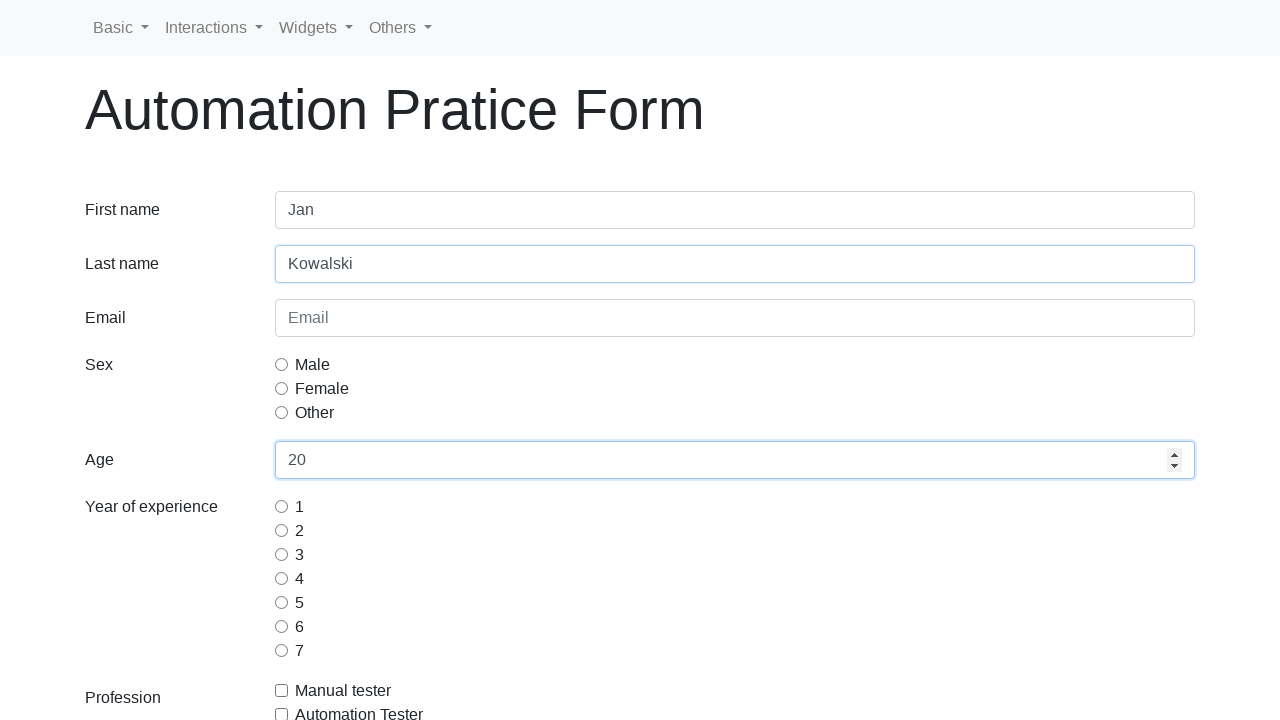

Filled email field with 'jankowalski@wp.pl' on #inputEmail3
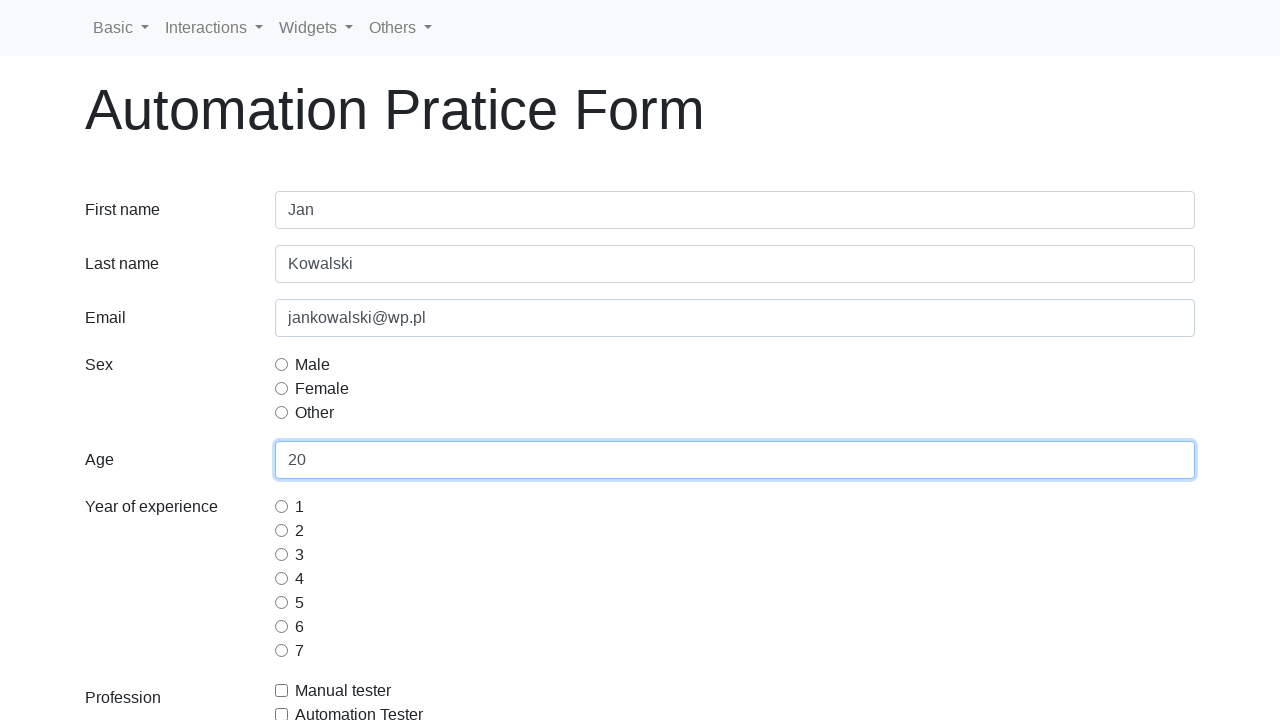

Selected female gender radio button at (282, 388) on #gridRadiosFemale
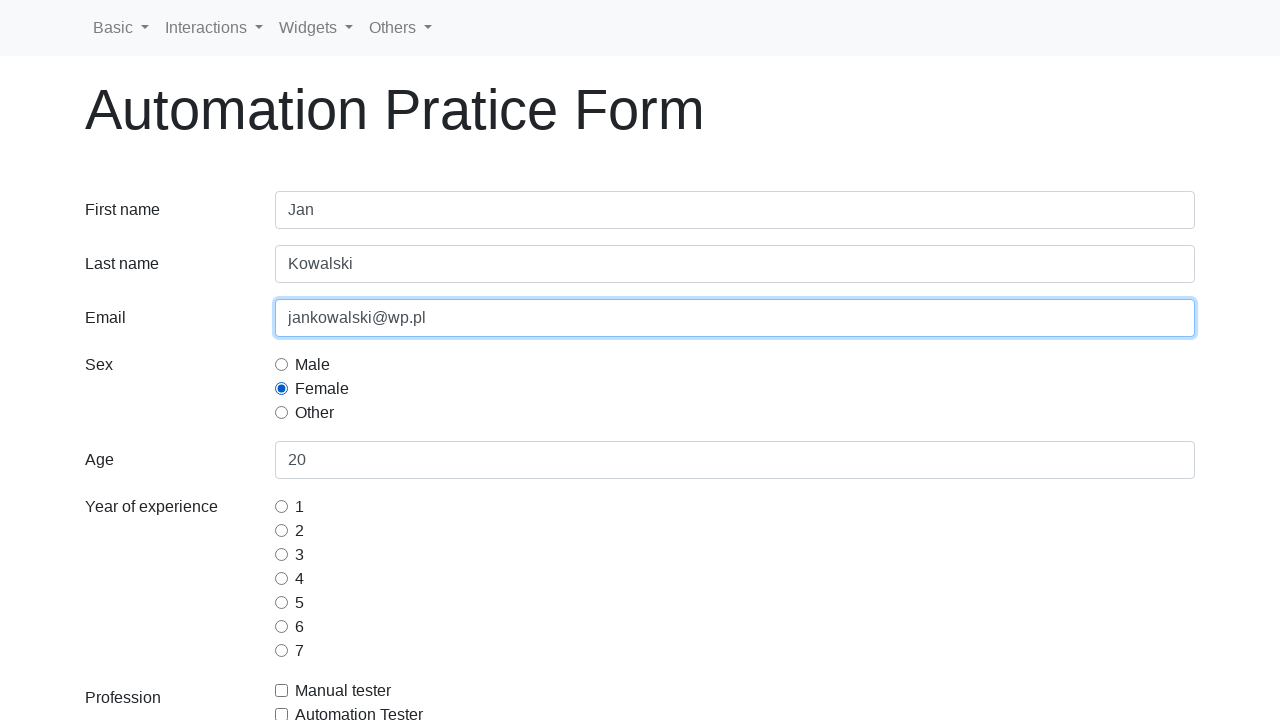

Selected experience level (3rd option) at (282, 554) on input[name='gridRadiosExperience'] >> nth=2
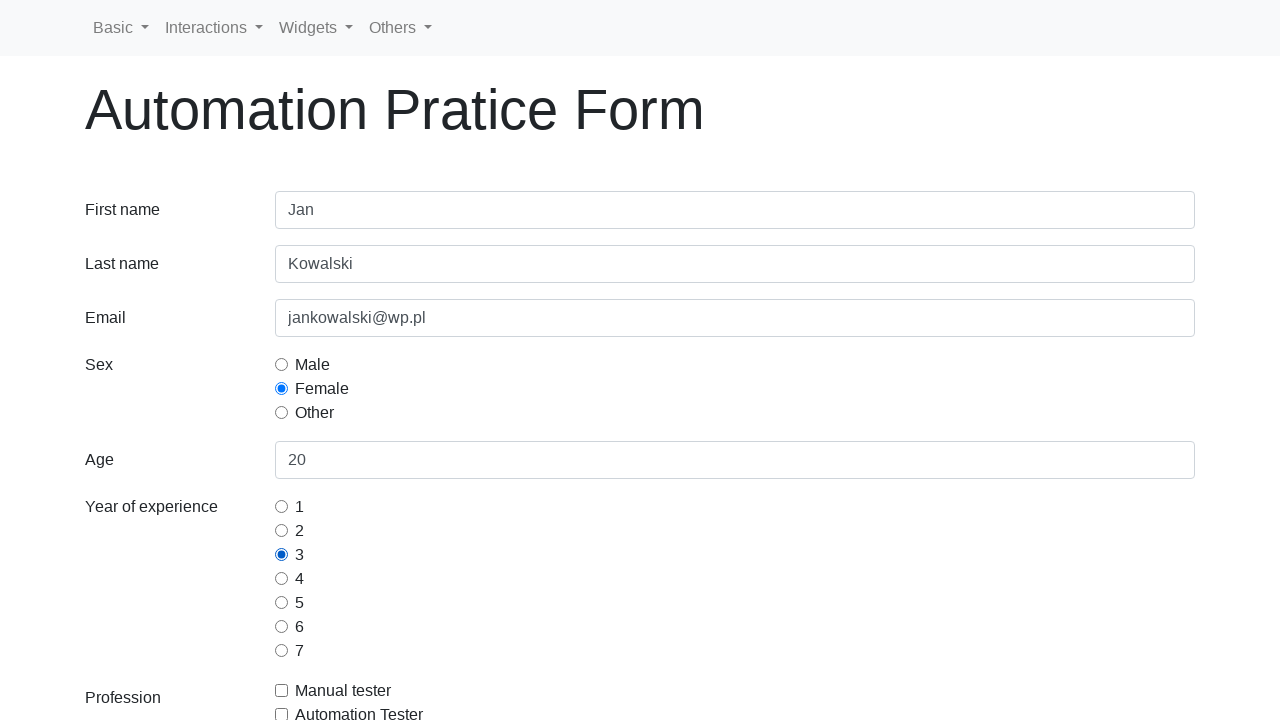

Checked Automation Tester profession checkbox at (282, 714) on #gridCheckAutomationTester
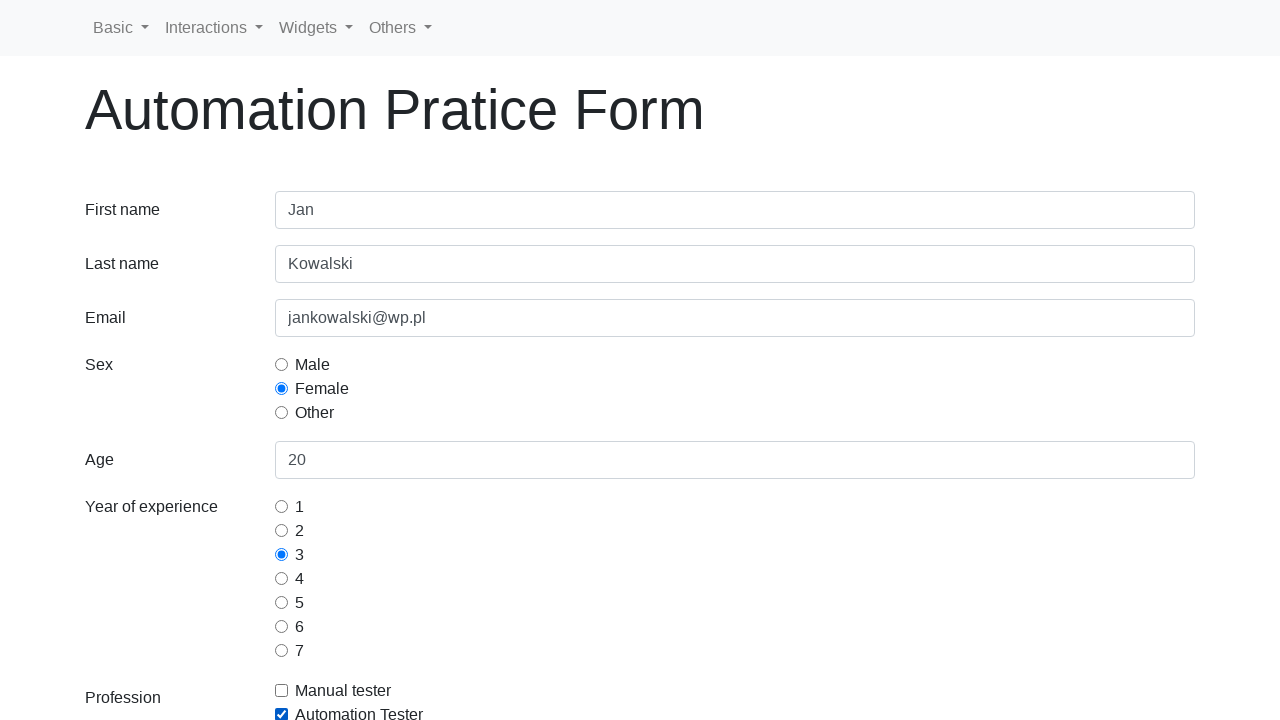

Selected 'Europe' from continent dropdown on #selectContinents
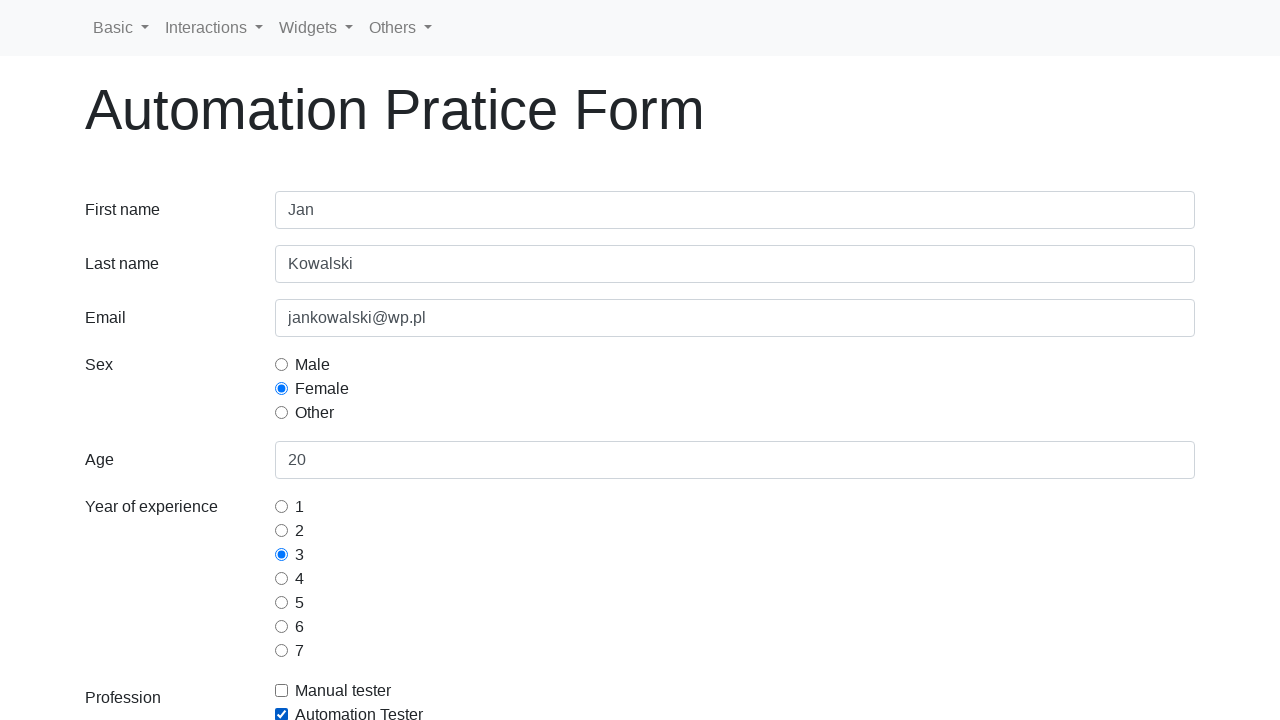

Selected 3rd Selenium command from dropdown on #selectSeleniumCommands
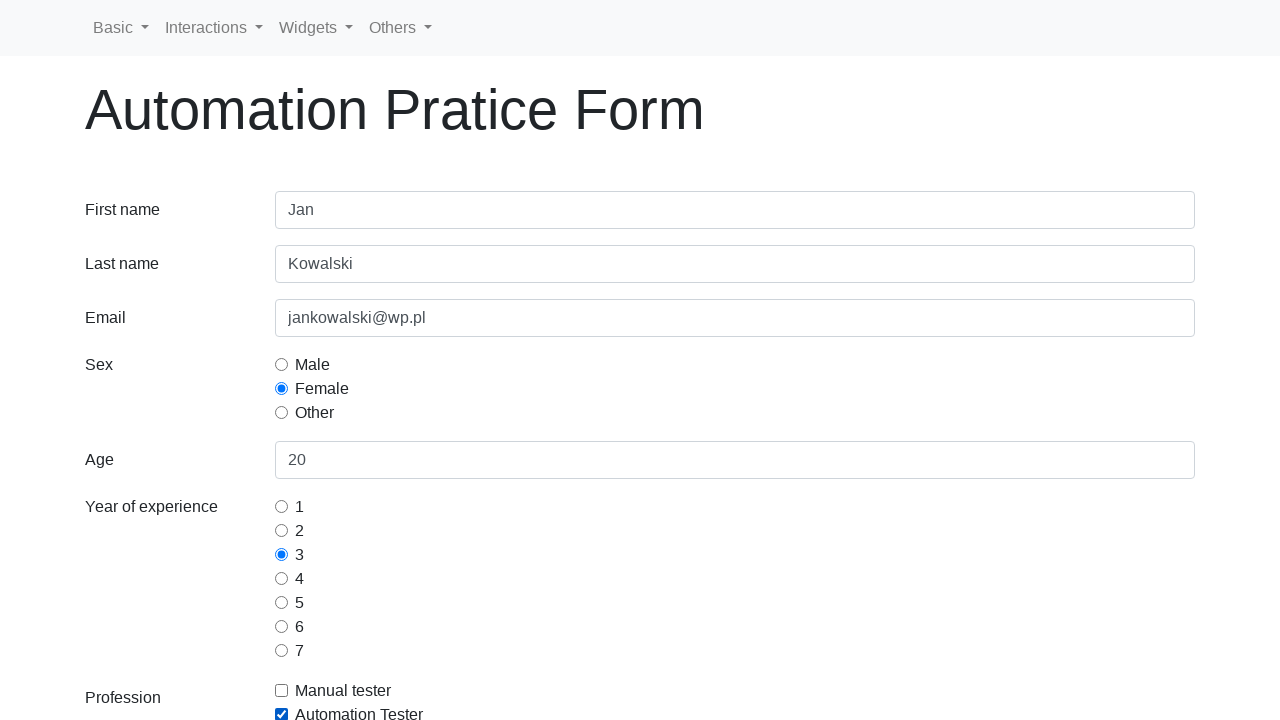

Clicked form submit button at (123, 594) on [type='submit']
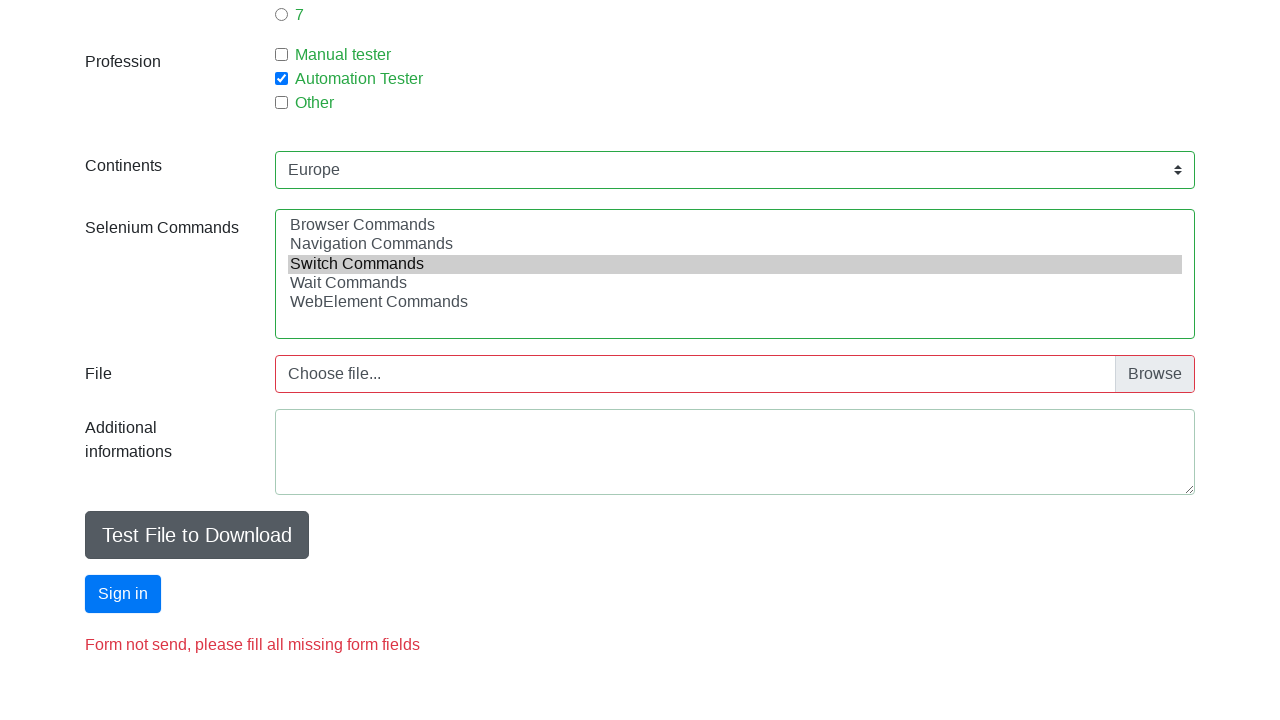

Form submission successful, validator message appeared
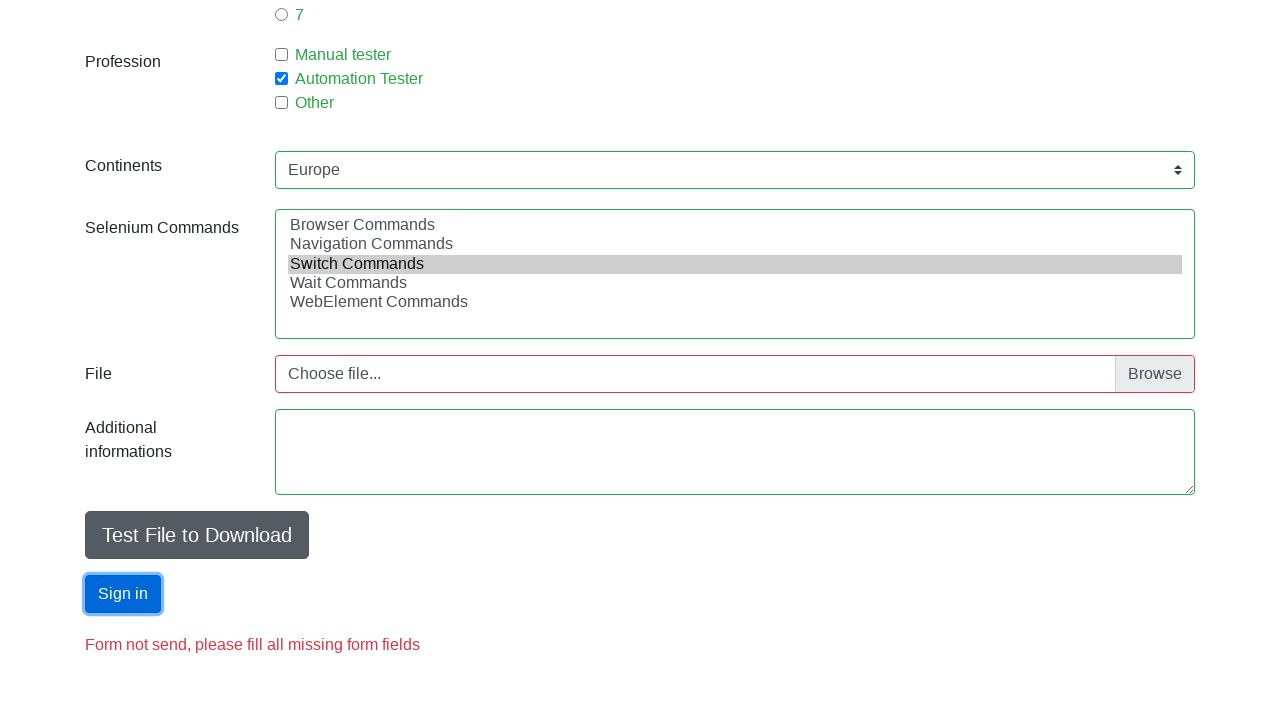

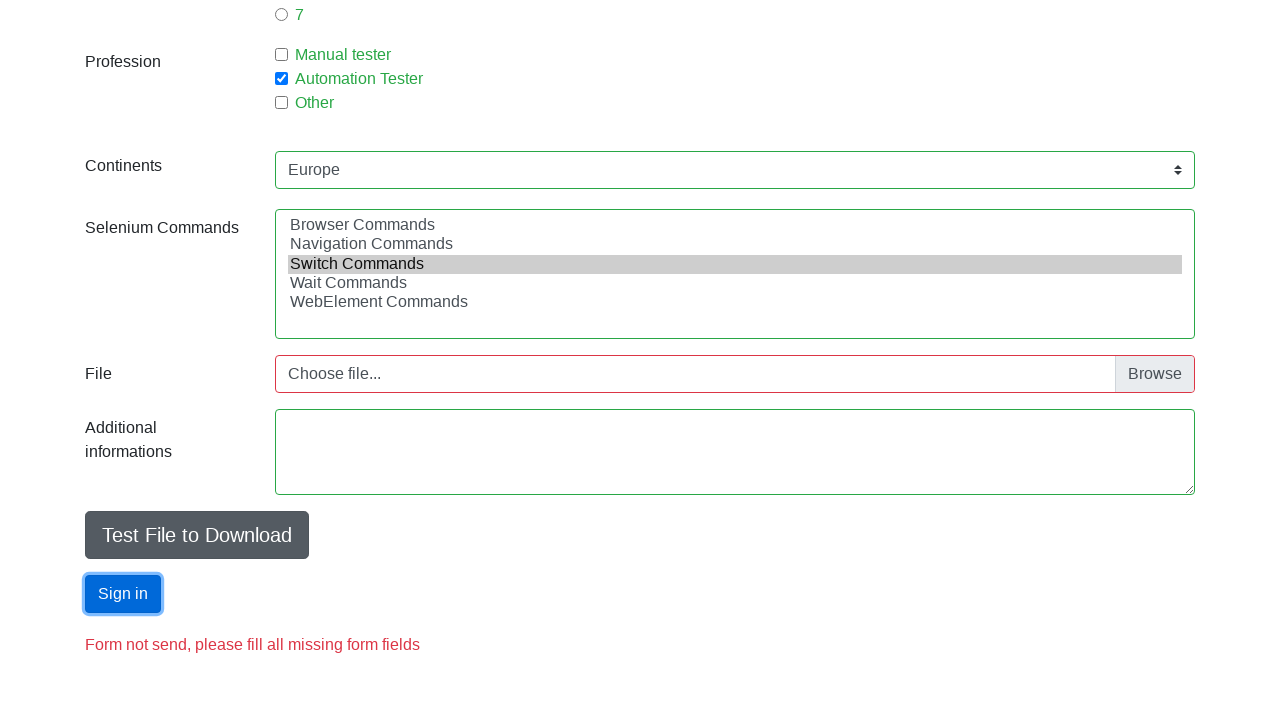